Tests dropdown selection functionality by selecting a random option from a dropdown menu on the-internet demo site

Starting URL: http://the-internet.herokuapp.com/dropdown

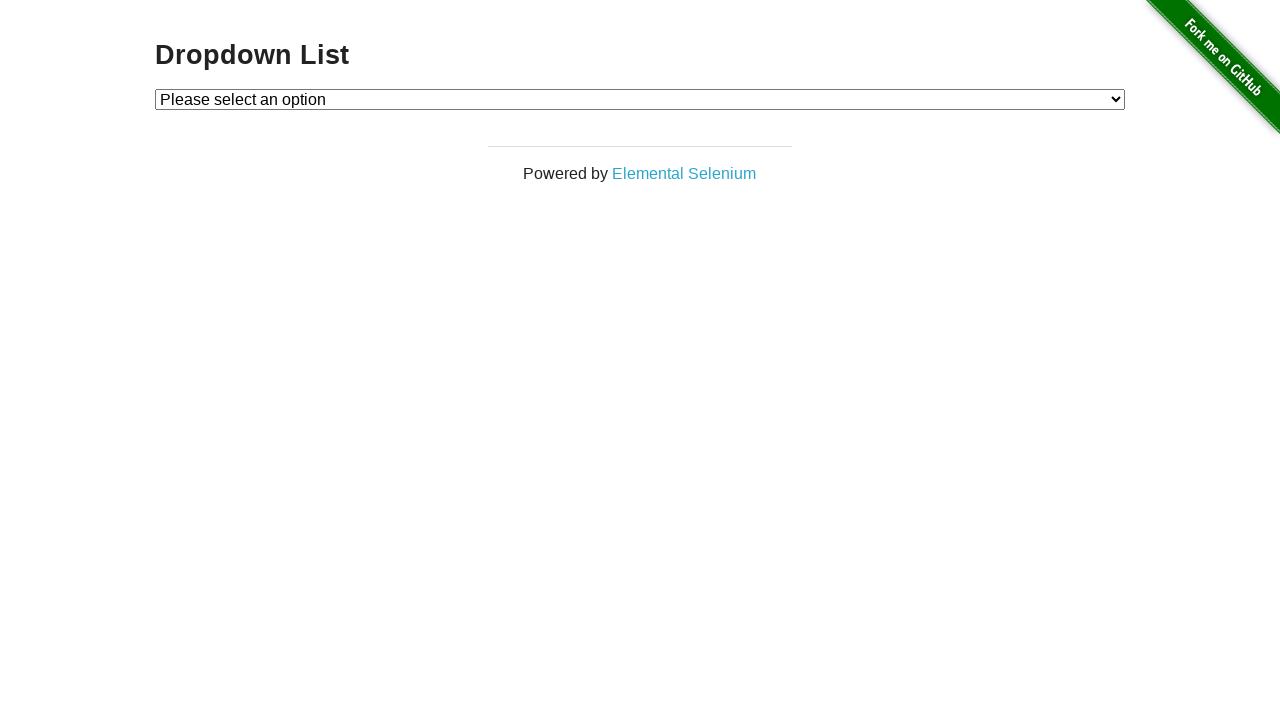

Selected 'Option 2' from dropdown menu on #dropdown
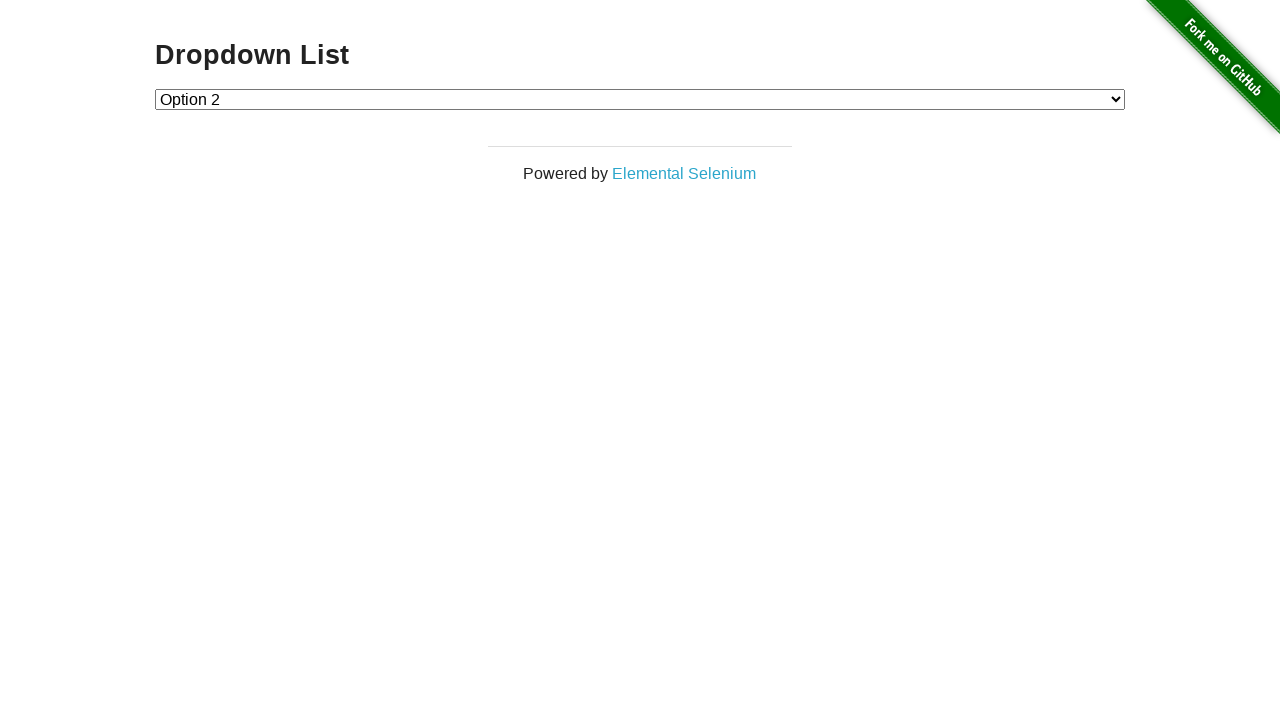

Waited 1 second for dropdown selection to take effect
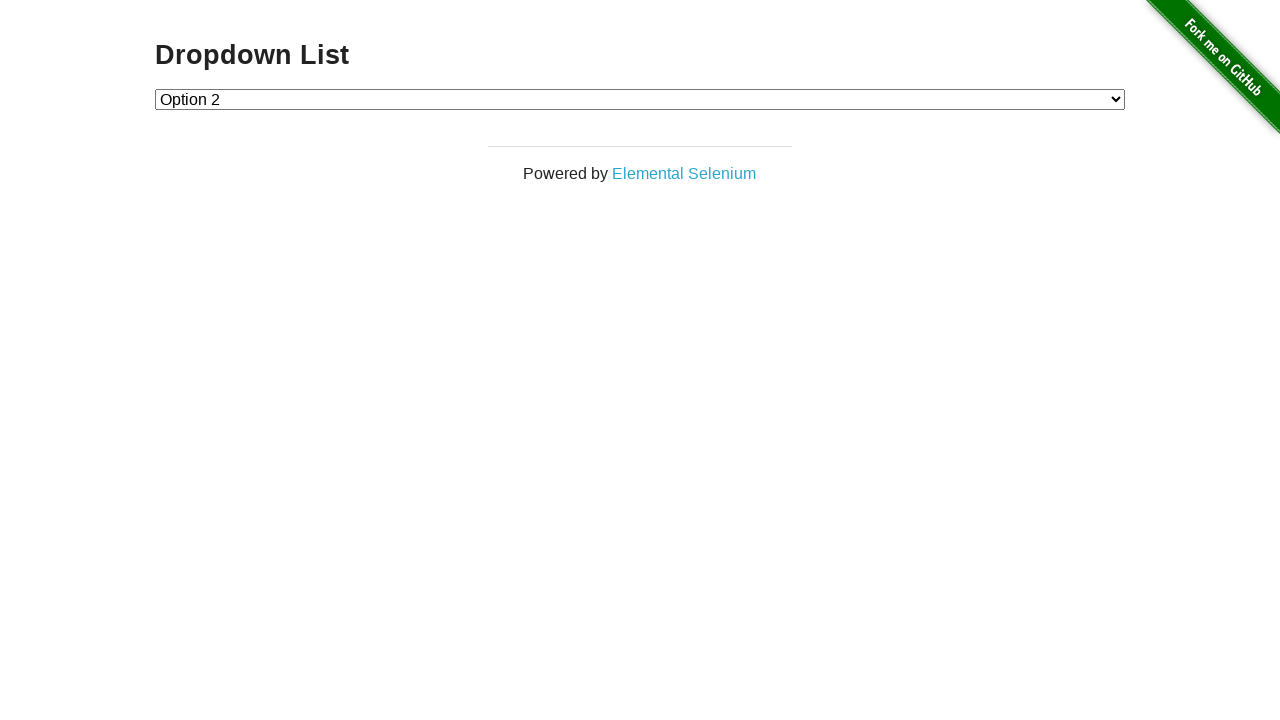

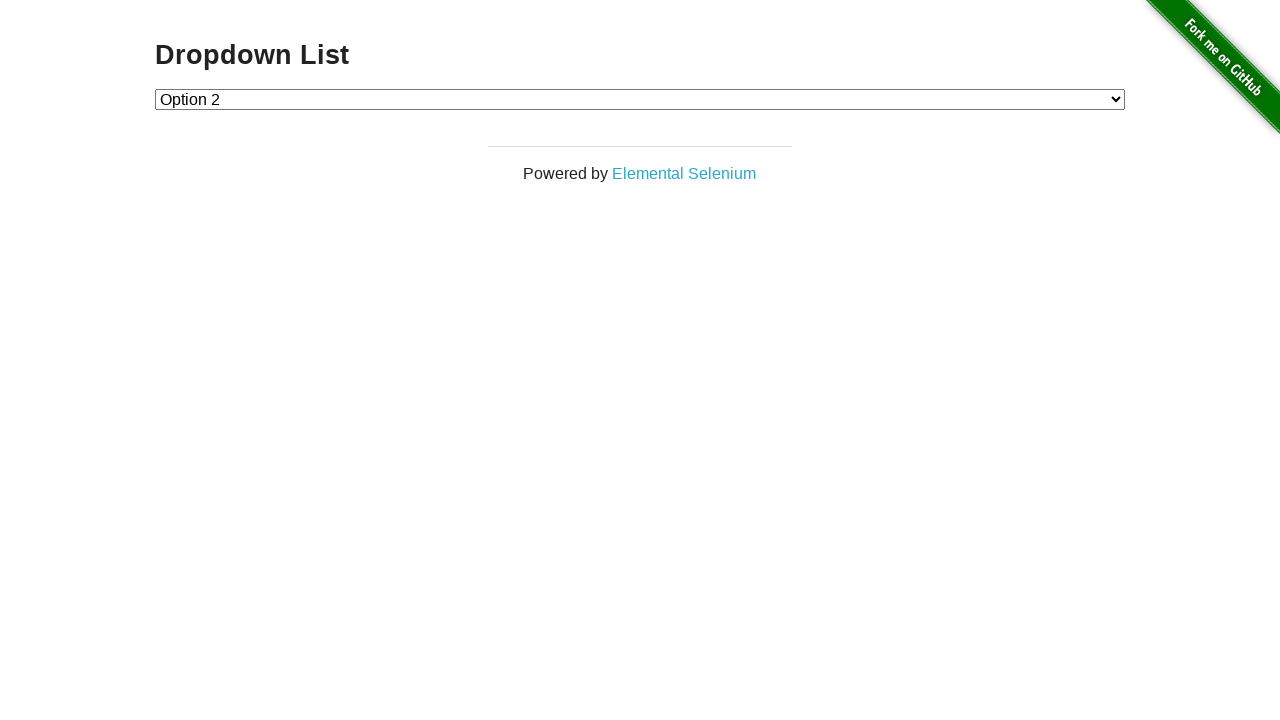